Tests a simple form interaction by locating and clicking the submit button on a practice form page

Starting URL: http://suninjuly.github.io/simple_form_find_task.html

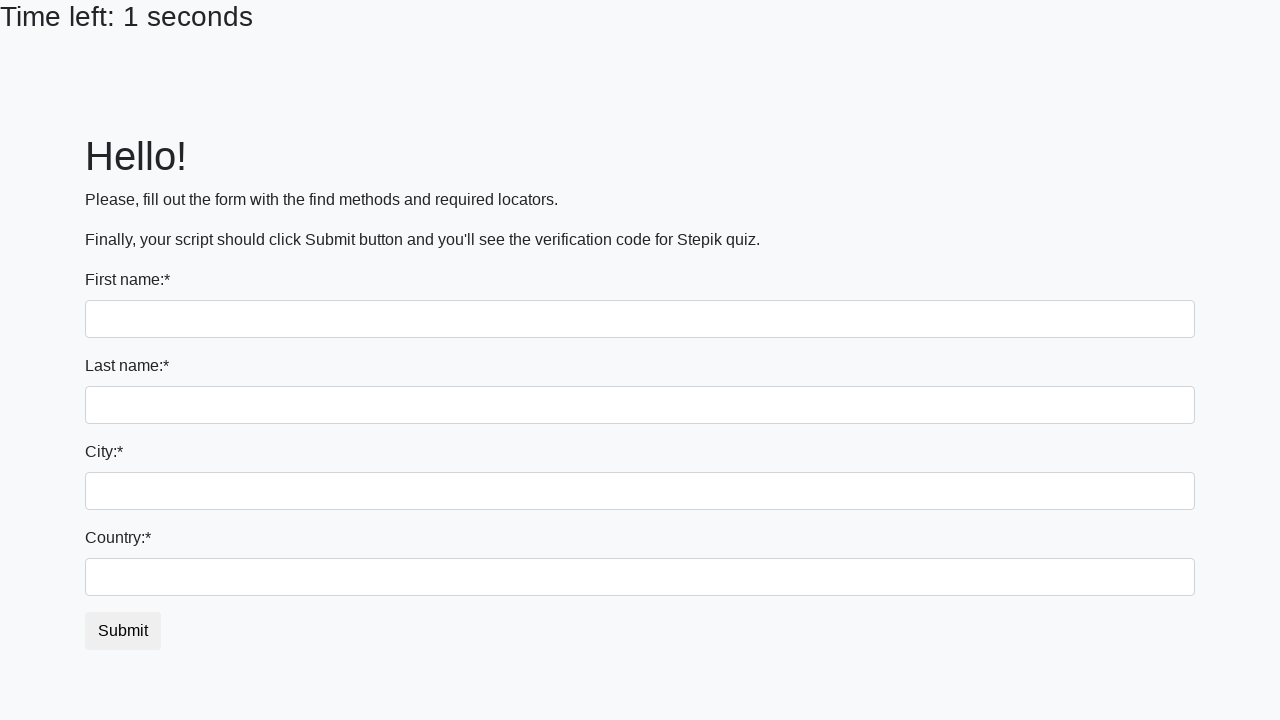

Clicked the submit button on the simple form at (123, 631) on #submit_button
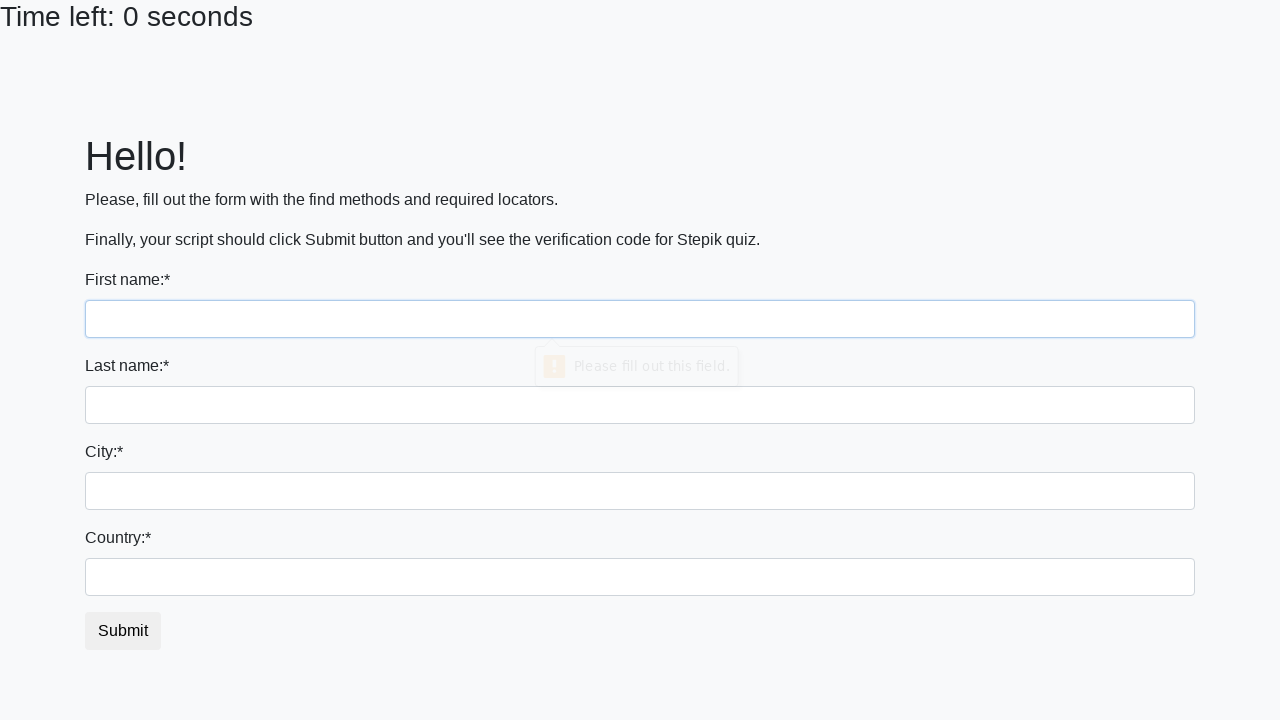

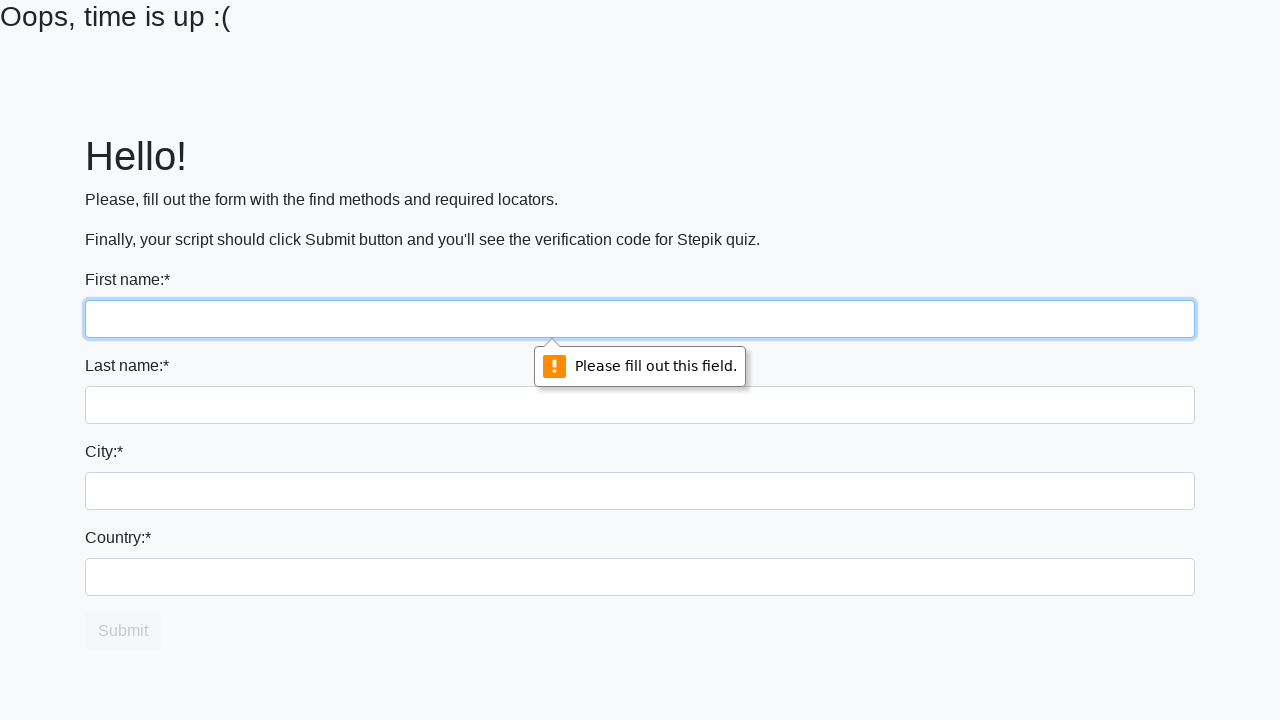